Tests checkbox functionality by verifying initial states and toggling checkboxes to confirm they can be selected and deselected

Starting URL: https://practice.cydeo.com/checkboxes

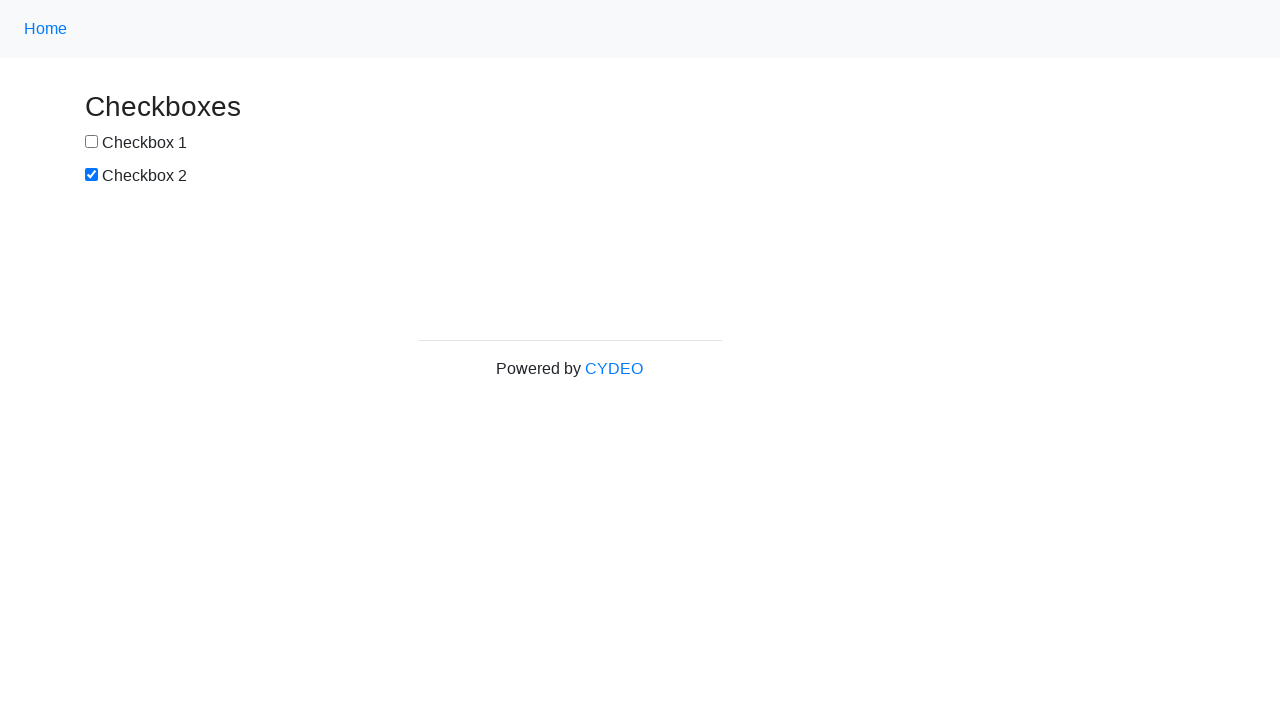

Located checkbox1 element
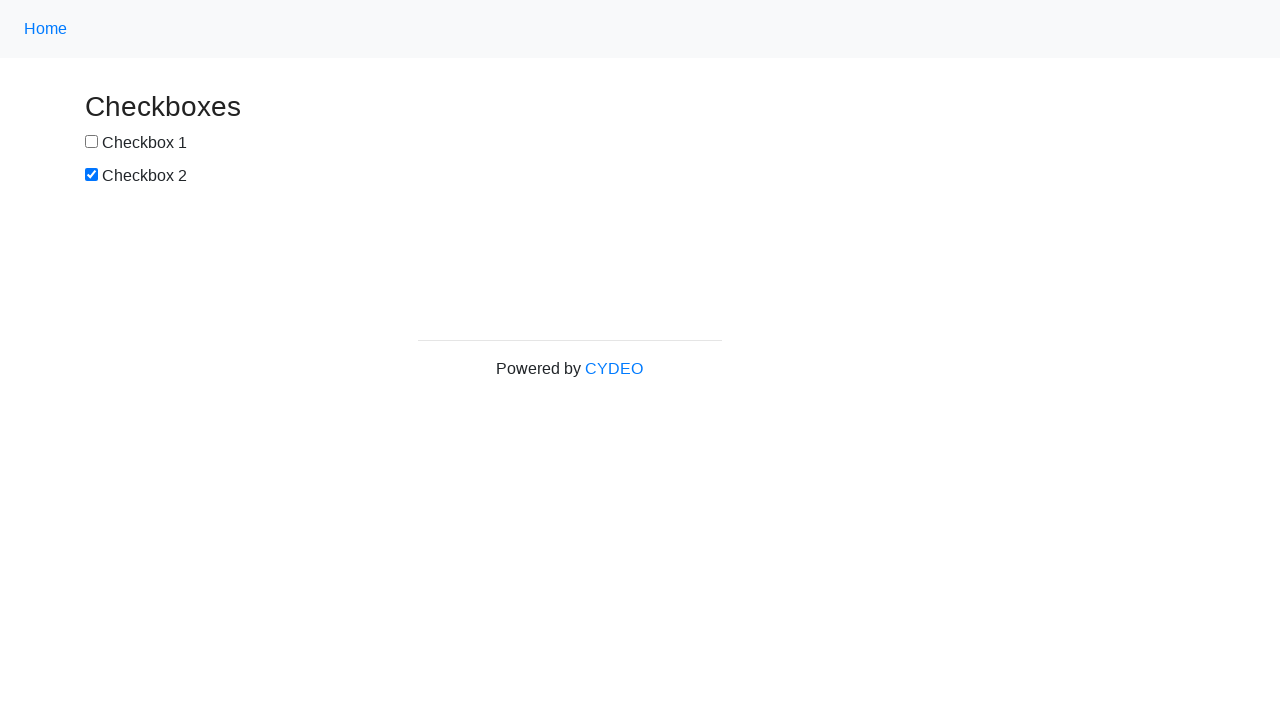

Located checkbox2 element
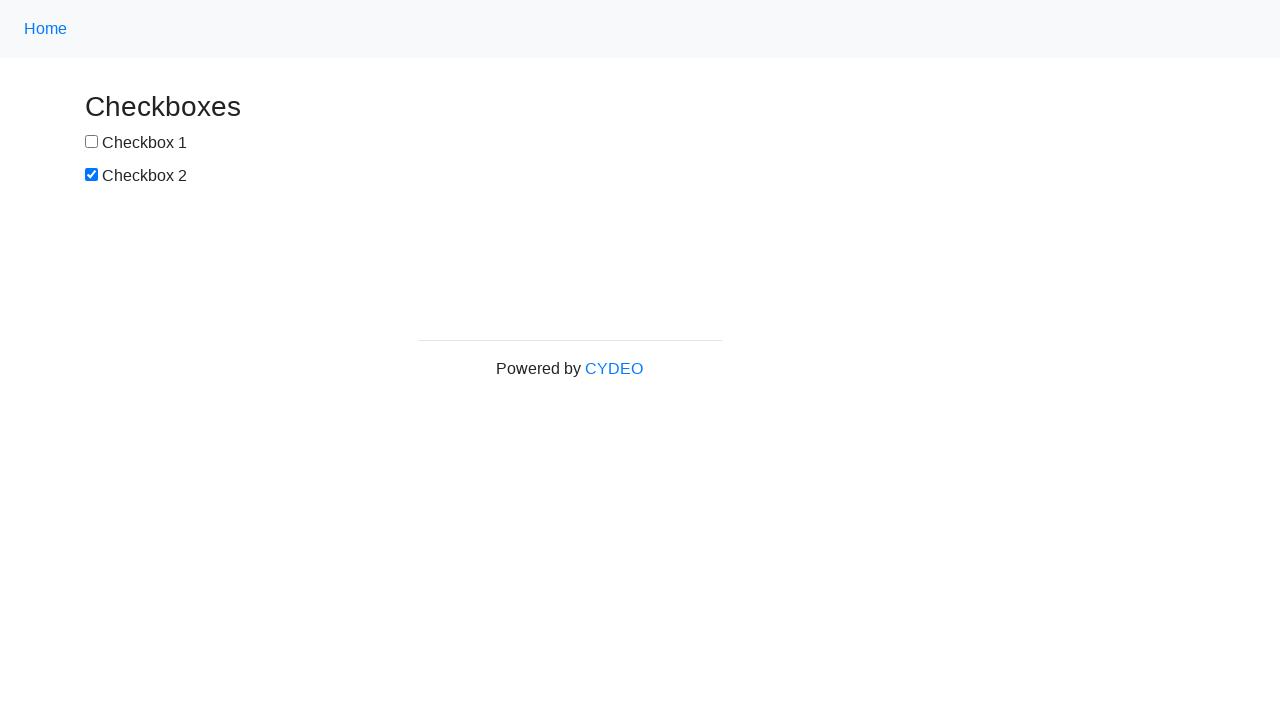

Verified checkbox1 is not checked initially
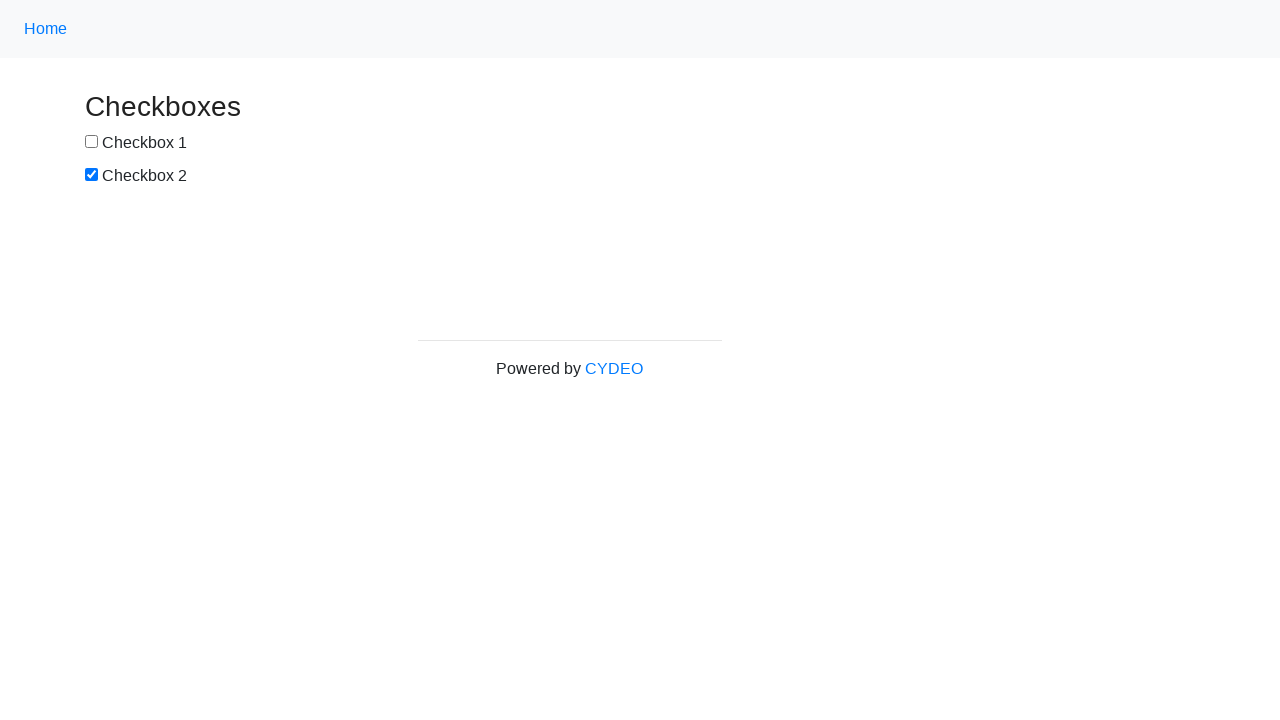

Verified checkbox2 is checked initially
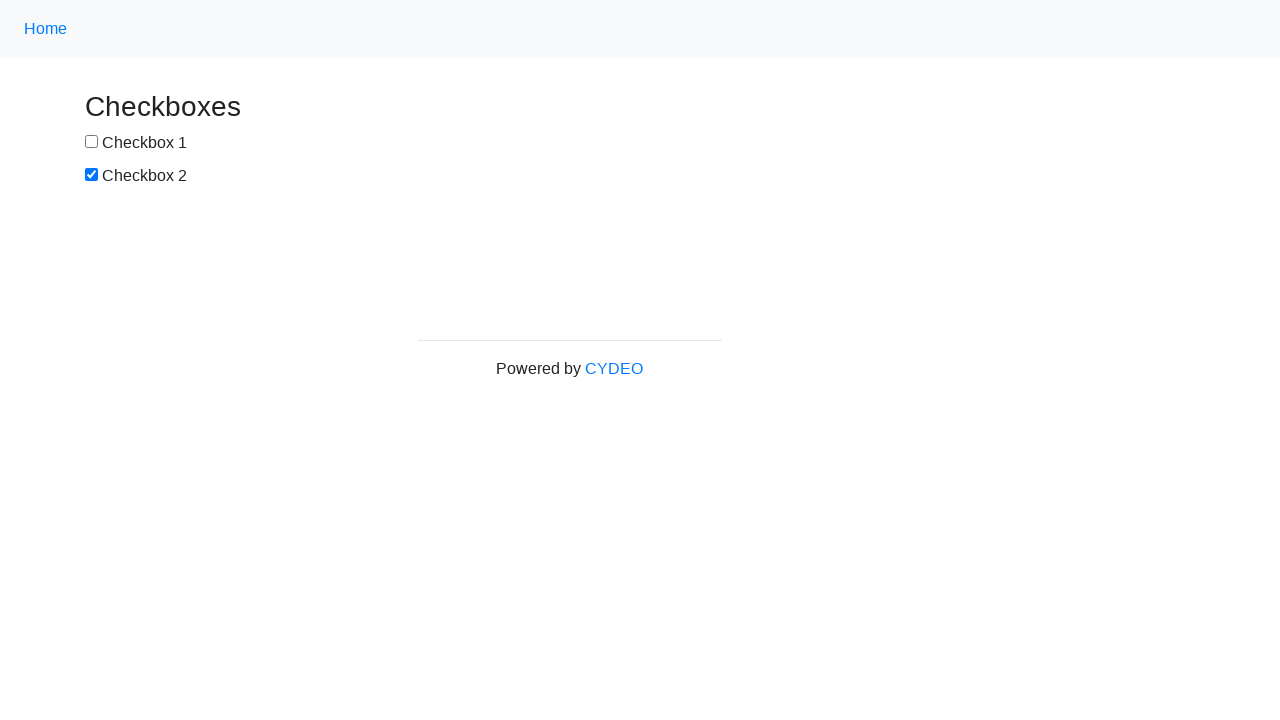

Clicked checkbox1 to select it at (92, 142) on xpath=//input[@name='checkbox1']
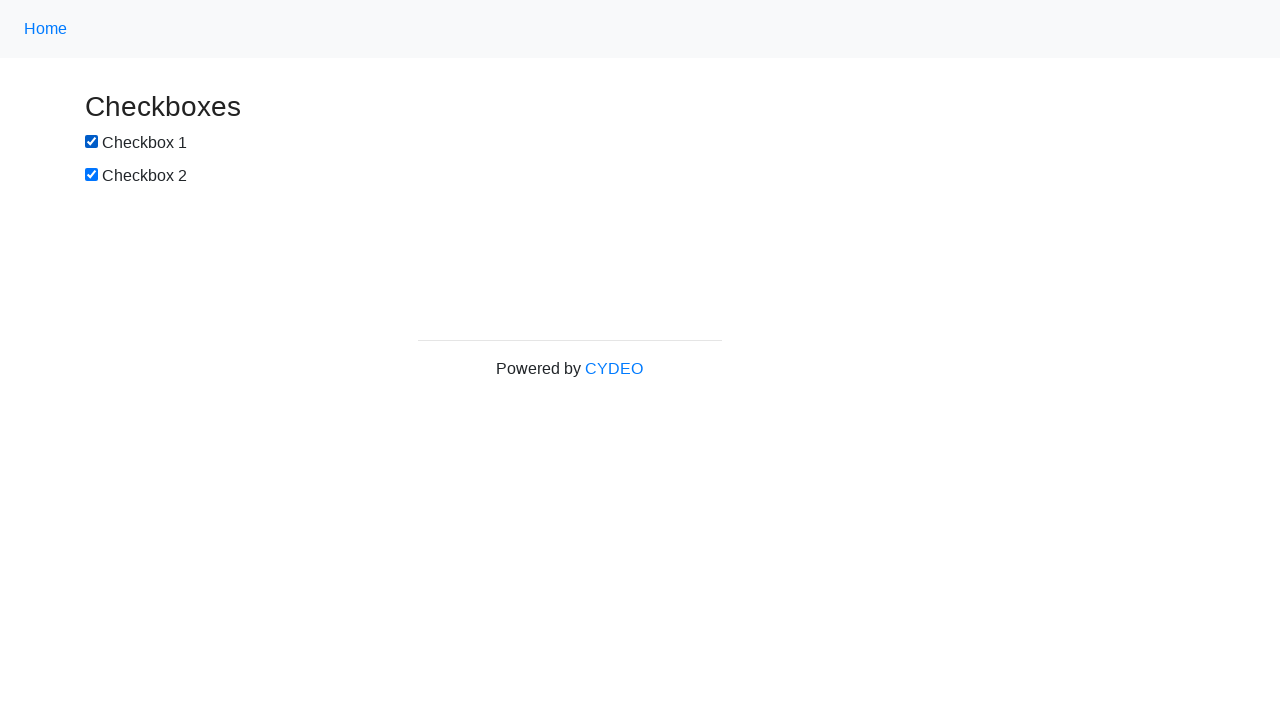

Clicked checkbox2 to deselect it at (92, 175) on xpath=//input[@name='checkbox2']
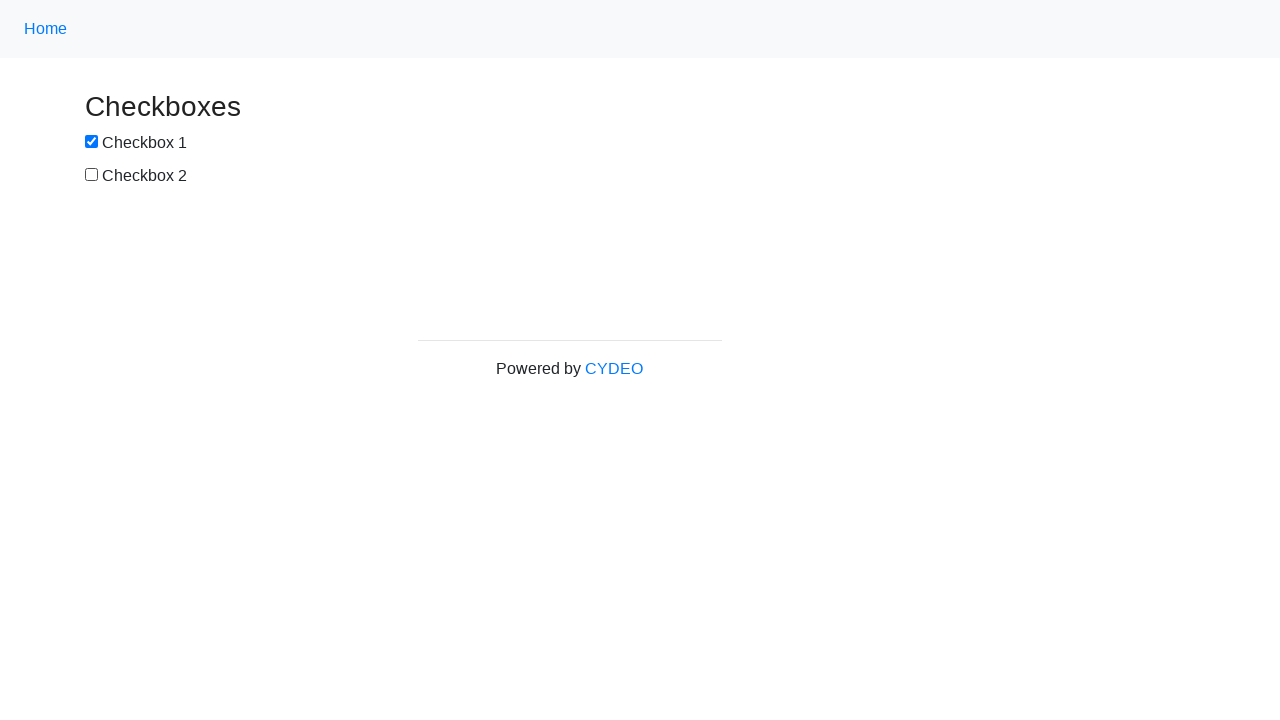

Verified checkbox1 is now checked
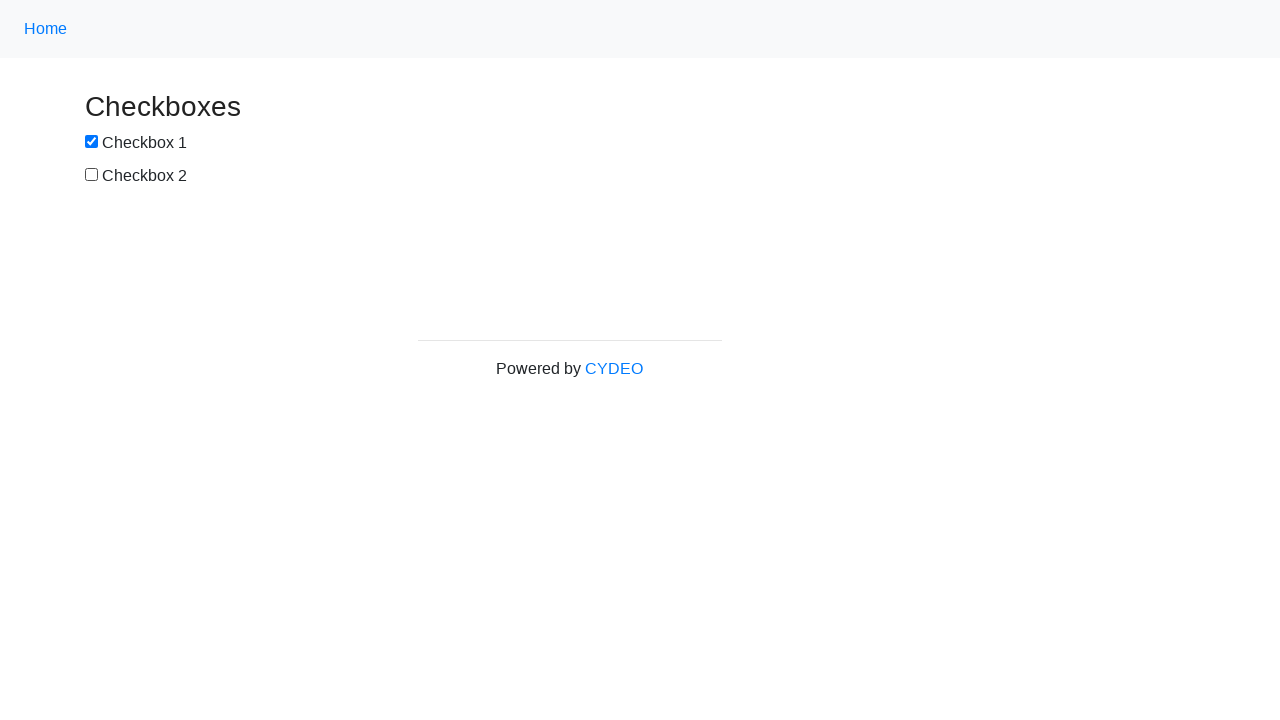

Verified checkbox2 is now unchecked
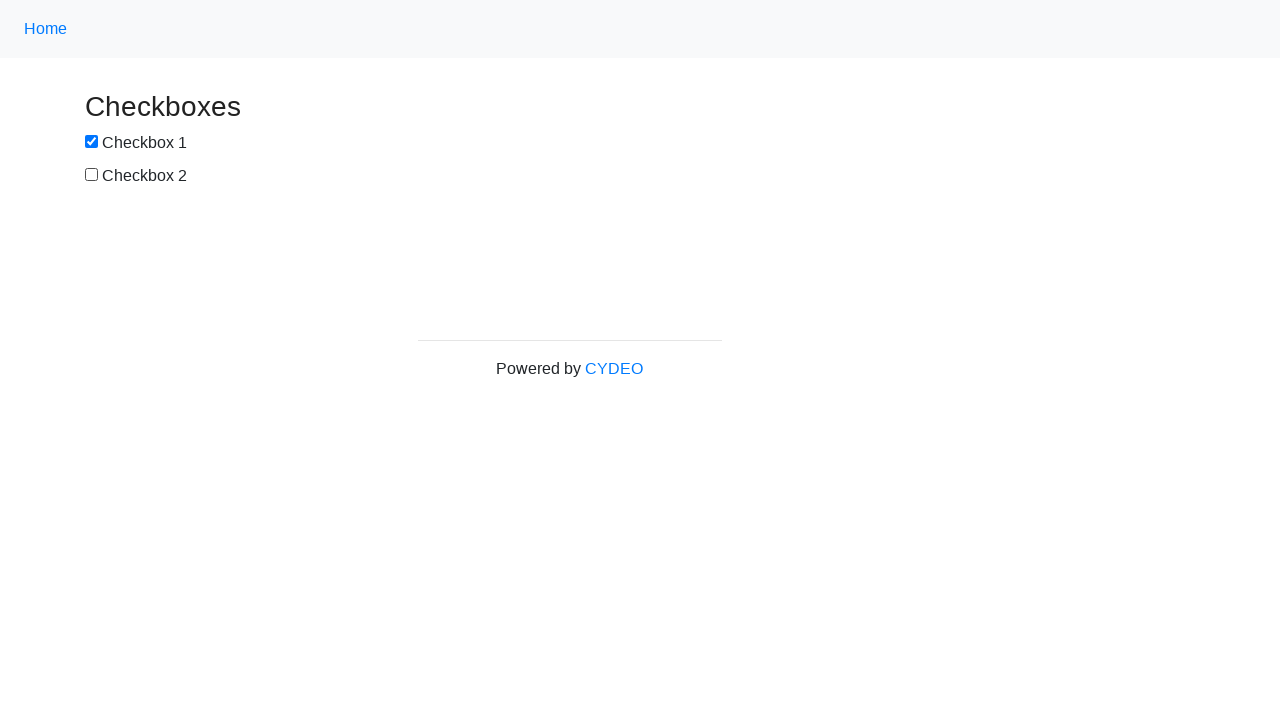

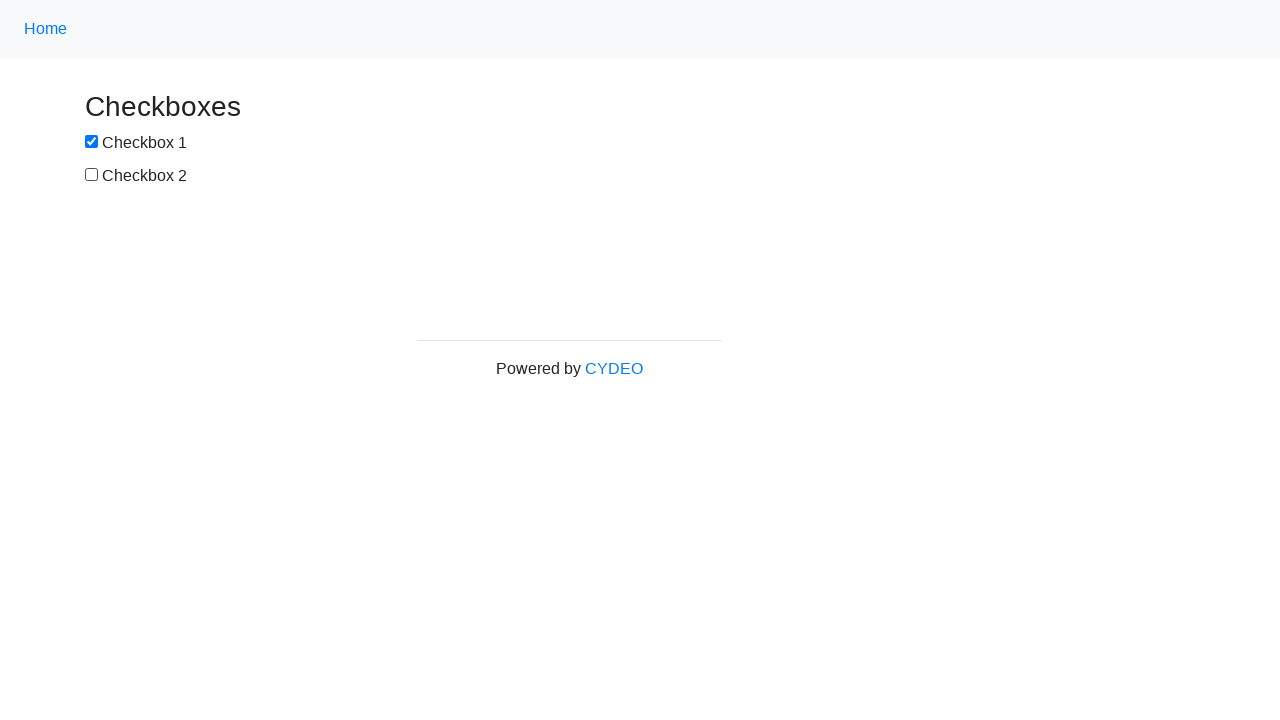